Tests form submission on Basic Elements page by filling in first name, last name, and company name fields, then verifying the alert message

Starting URL: http://automationbykrishna.com

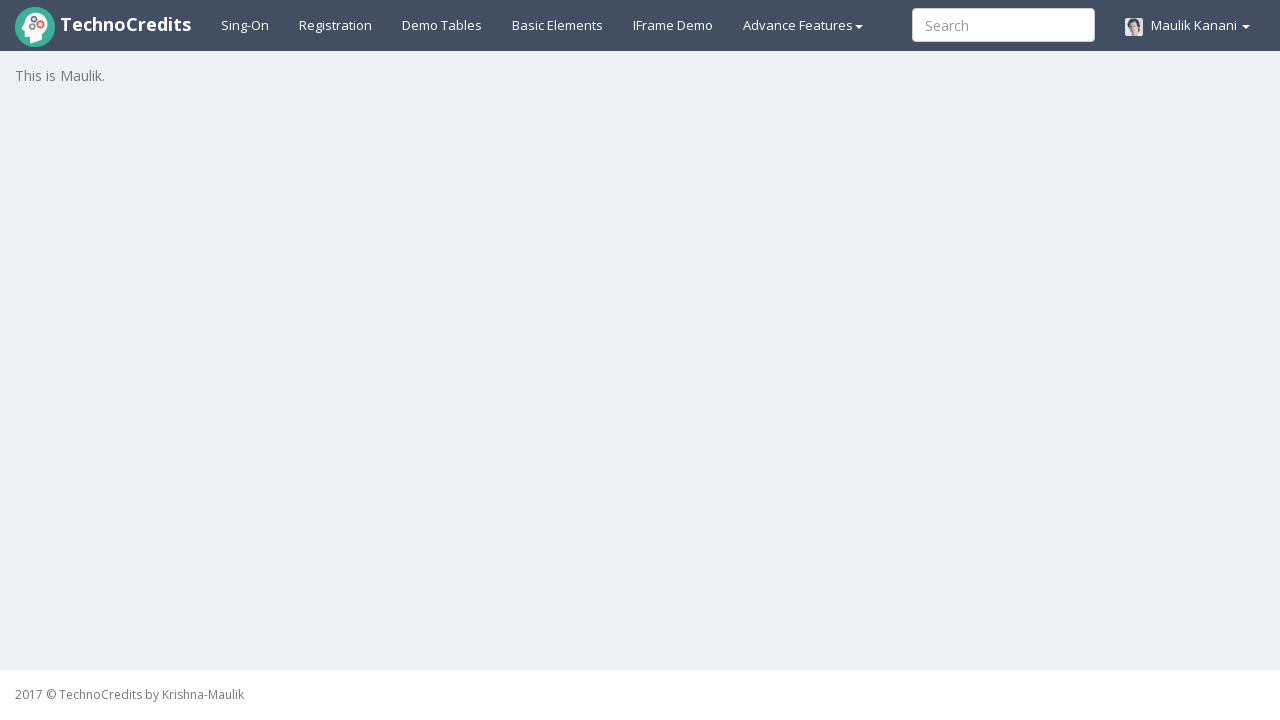

Clicked on Basic Elements link at (558, 25) on #basicelements
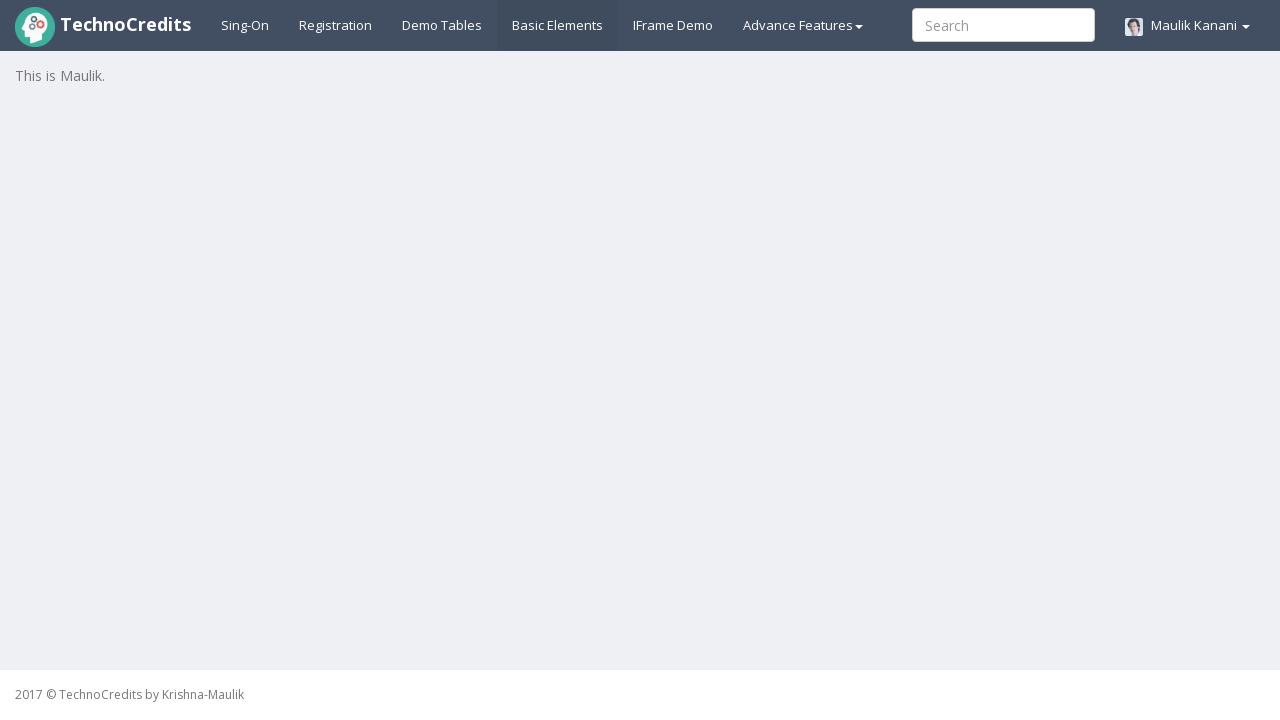

Waited for page to load (3000ms)
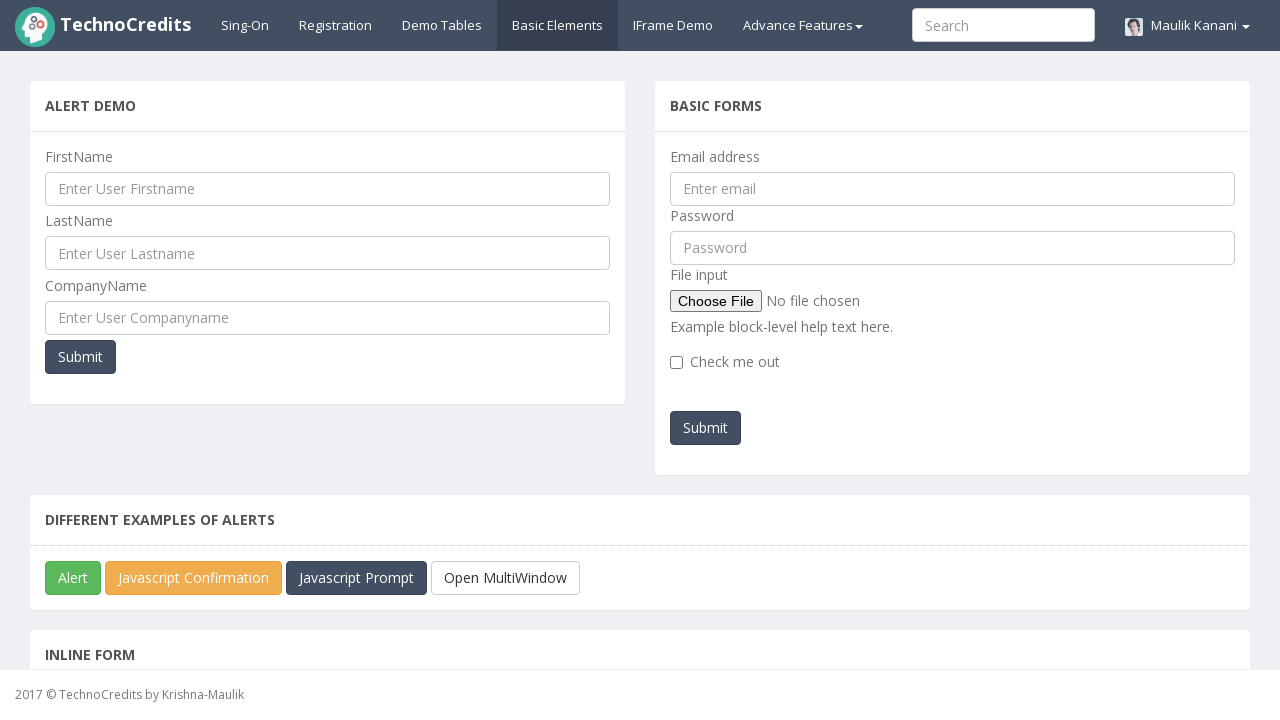

Filled first name field with 'Jaykumar' on #UserFirstName
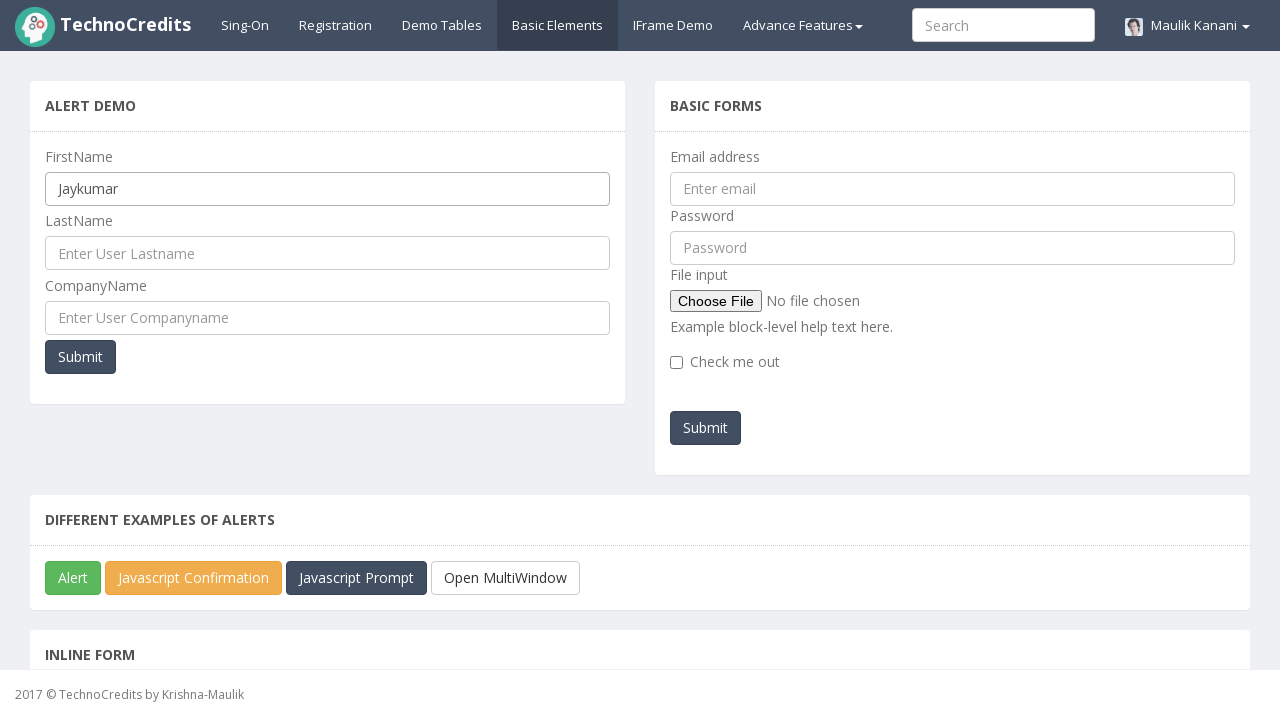

Filled last name field with 'Bankar' on input[name='ulname']
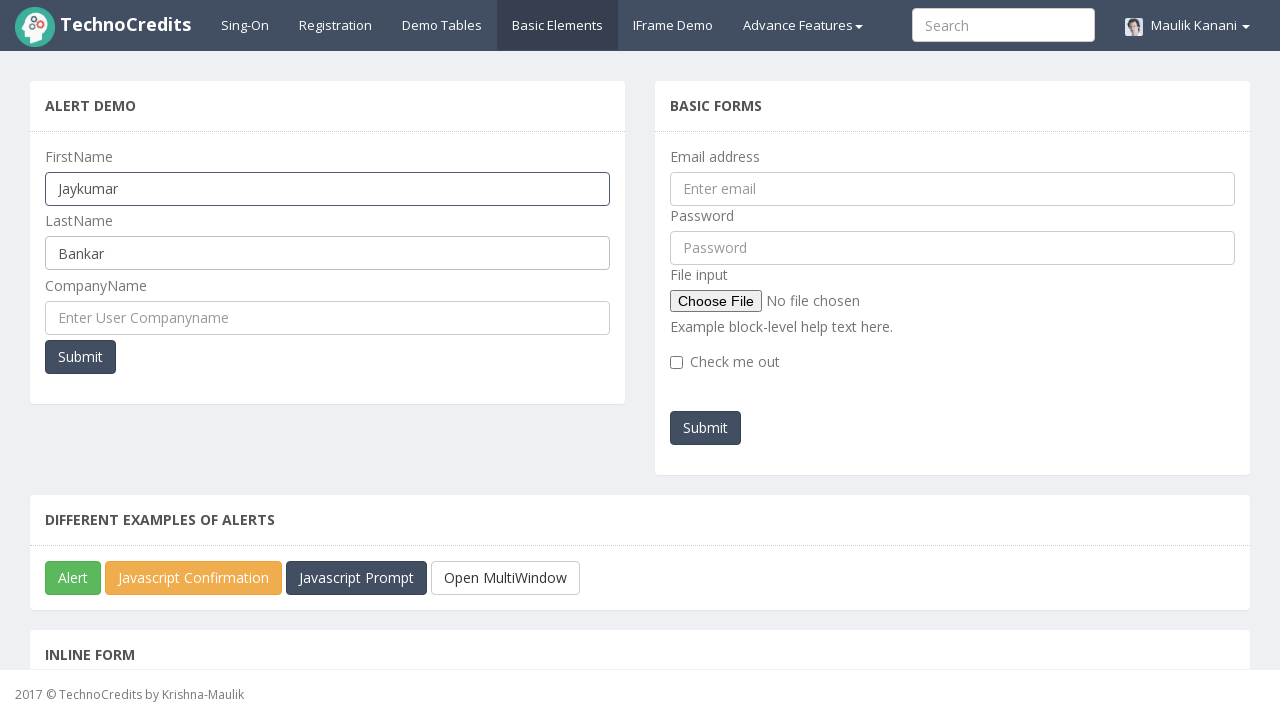

Filled company name field with 'Dassault Systems' on //input[@id='UserCompanyName']
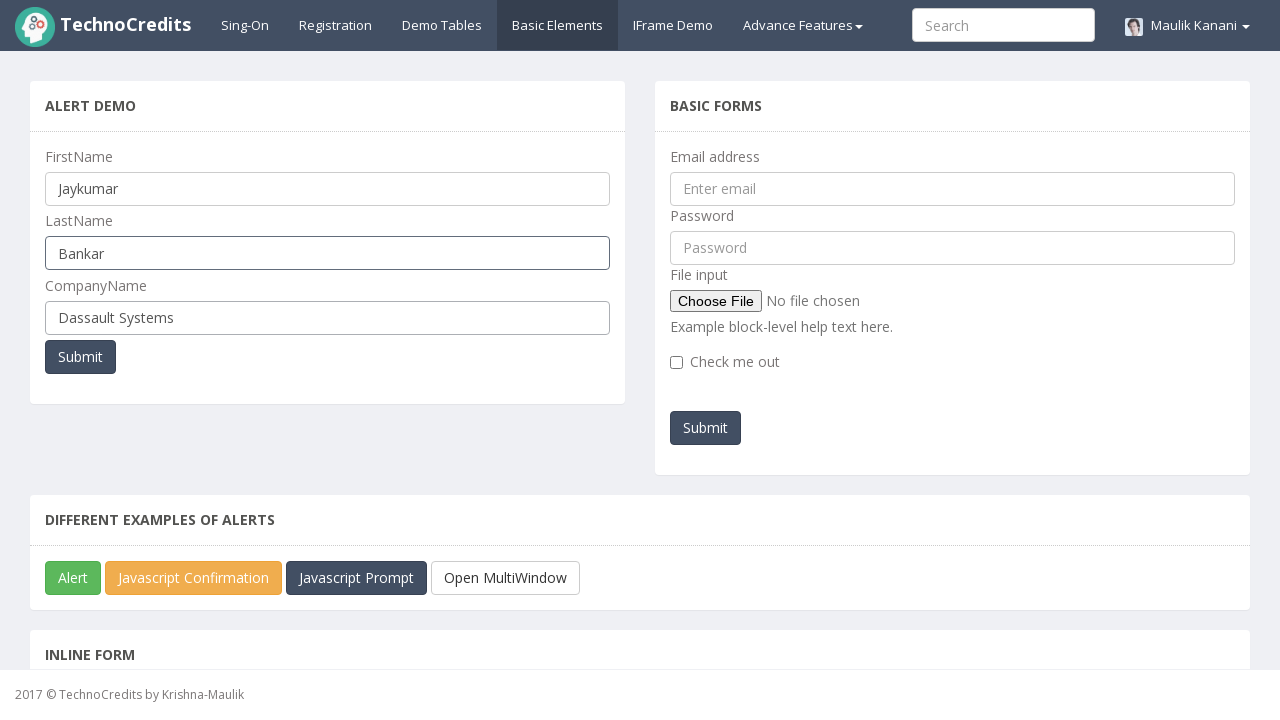

Clicked submit button at (80, 357) on xpath=//button[@onclick='myFunctionPopUp()']
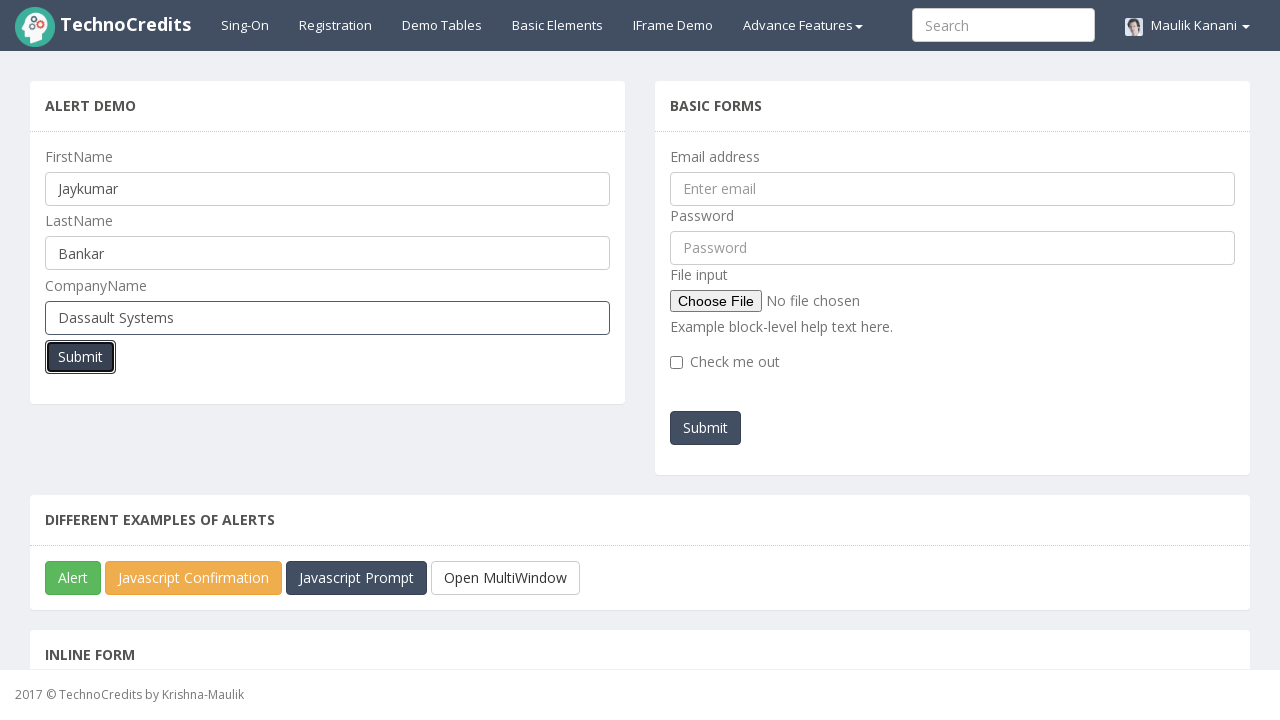

Alert dialog accepted and verified
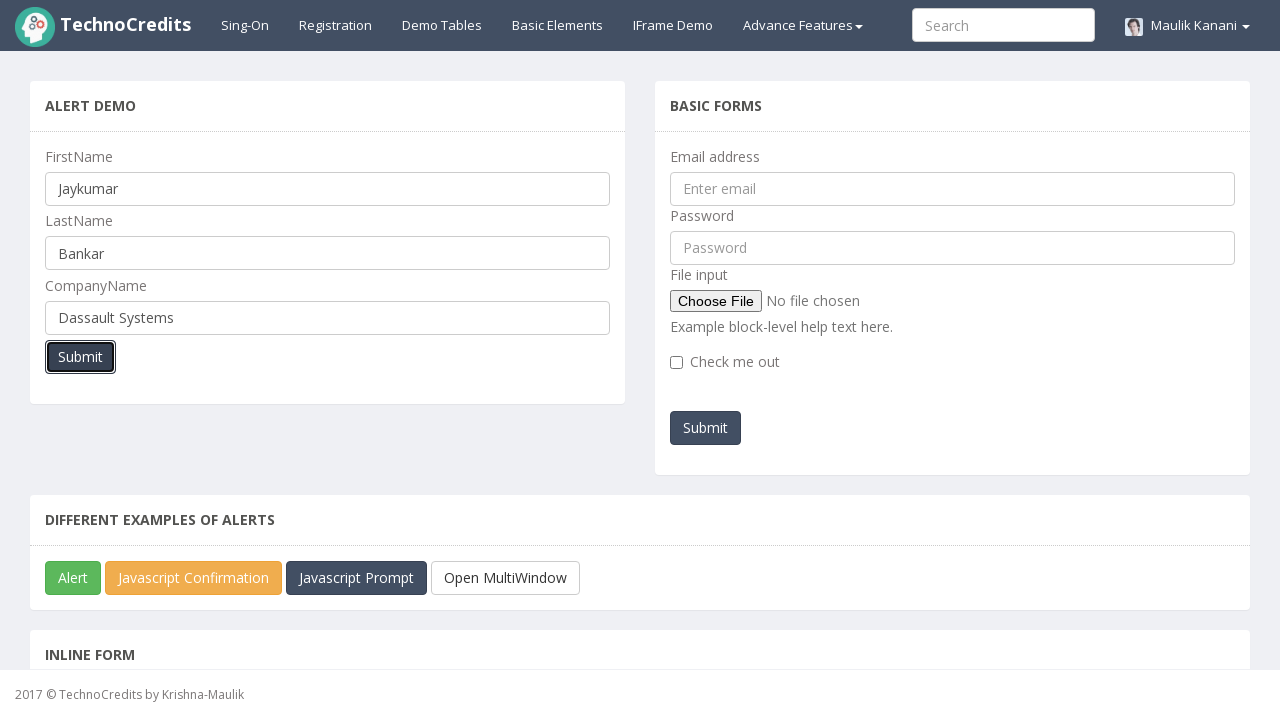

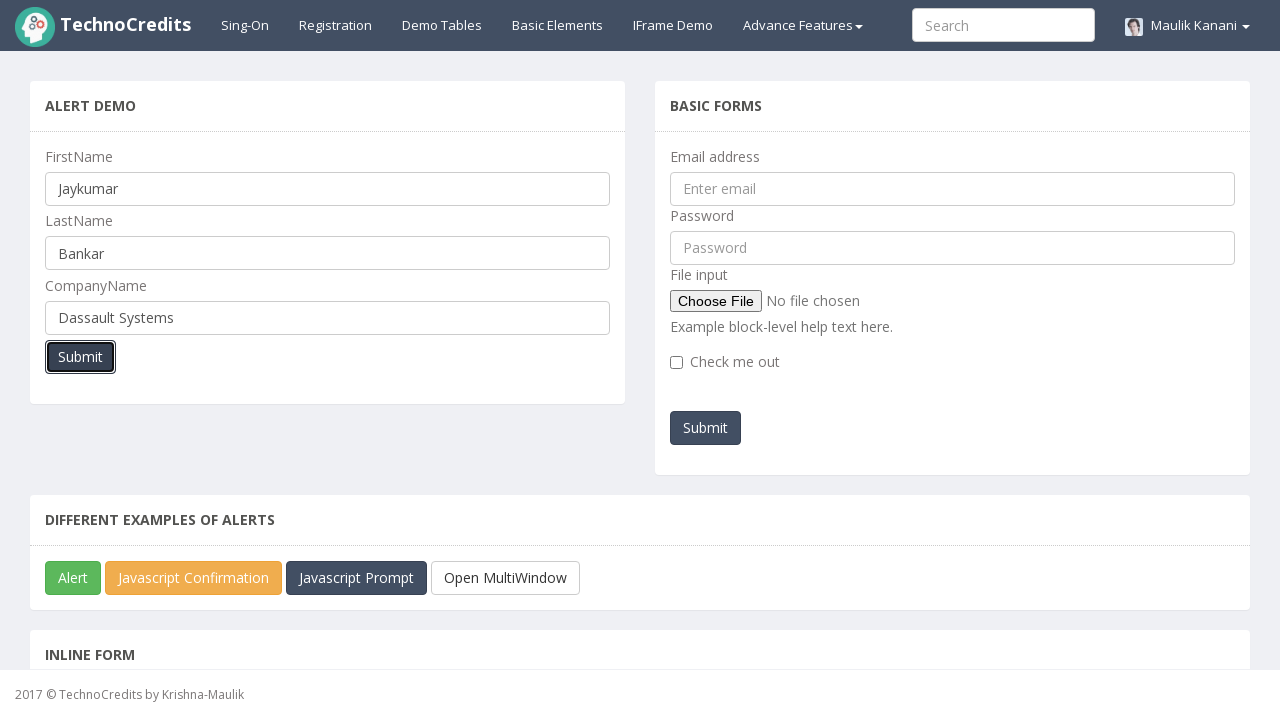